Clicks on the Cart navigation menu to view the shopping cart

Starting URL: https://www.demoblaze.com/

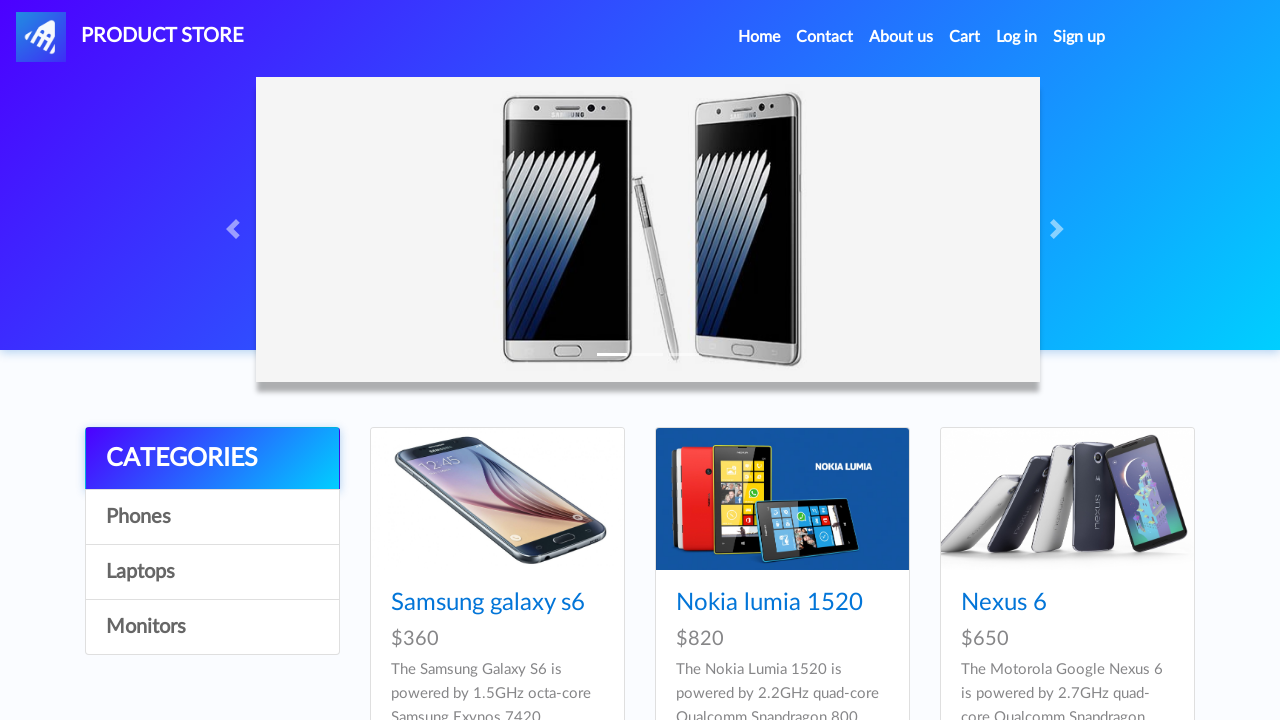

Clicked on Cart navigation menu button at (965, 37) on xpath=//*[@id="cartur"]
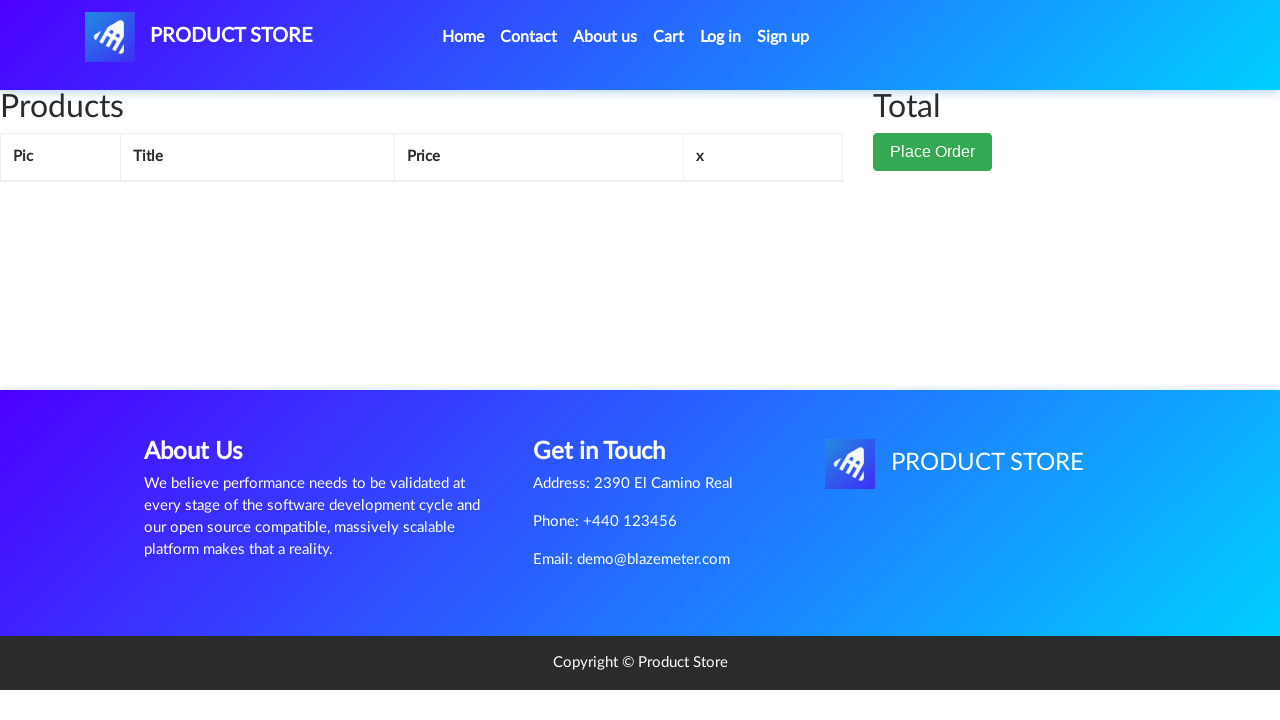

Cart page loaded and network idle state reached
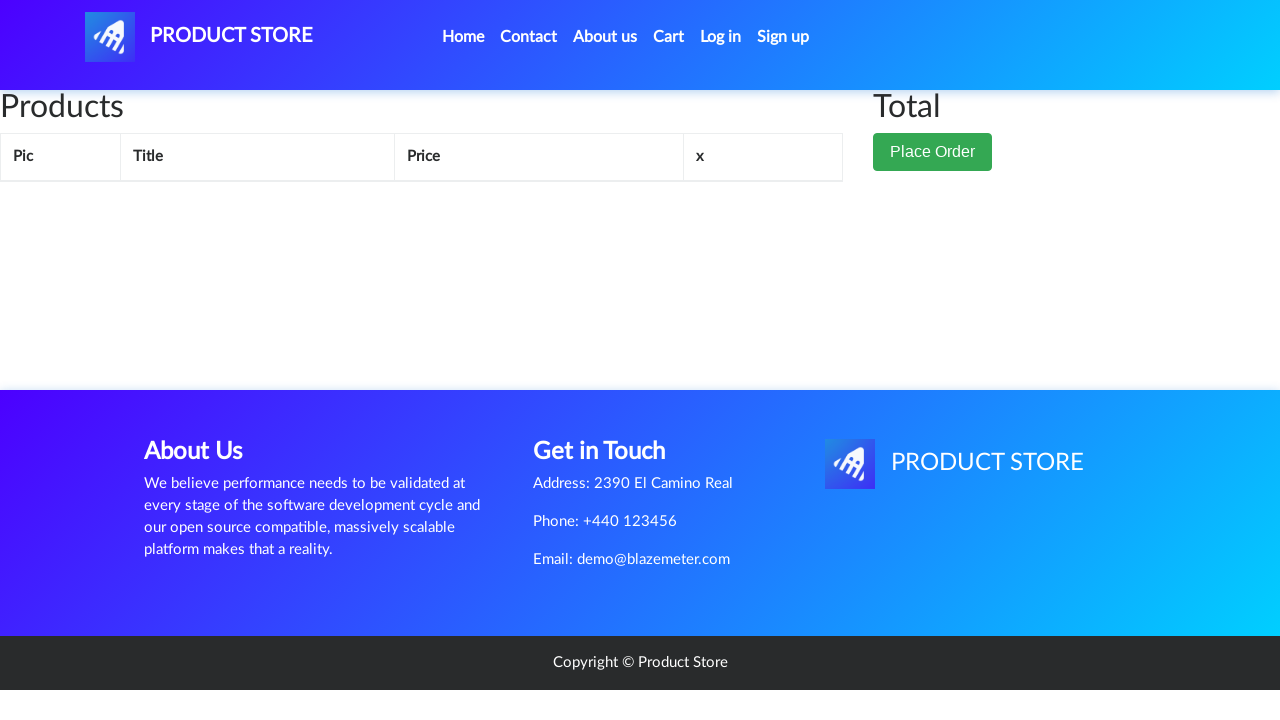

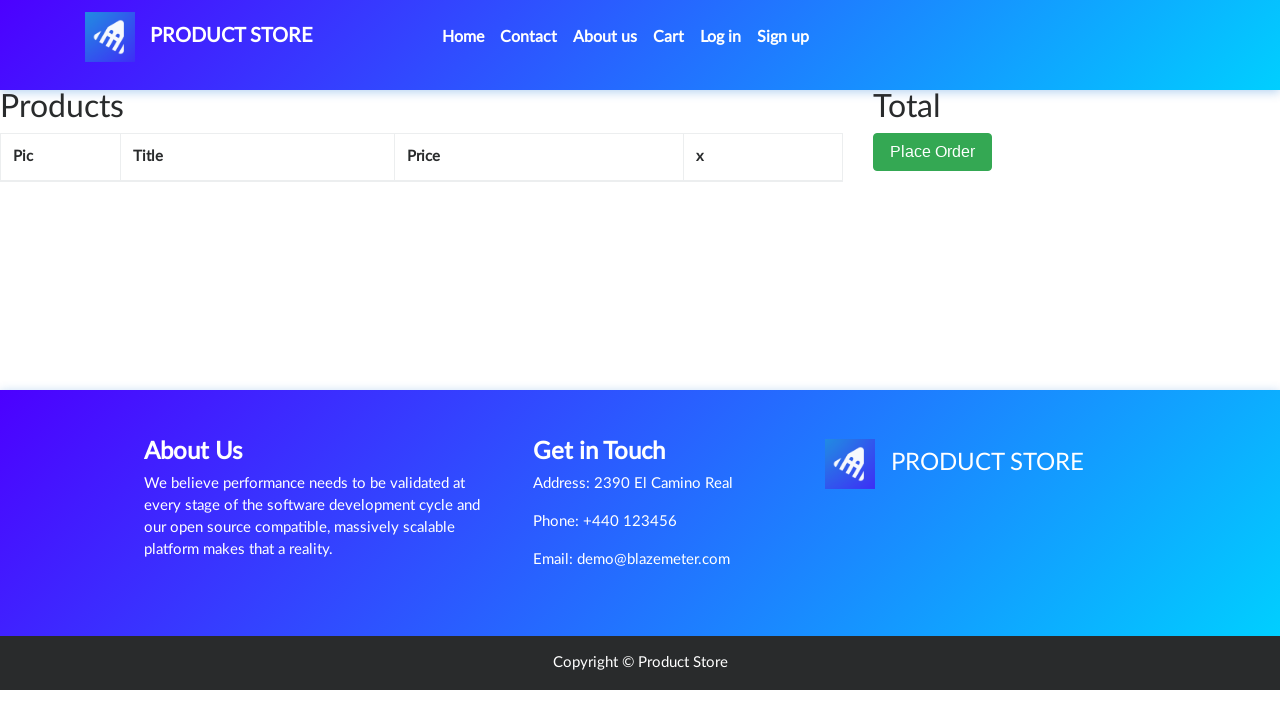